Tests VWO free trial form validation by entering an invalid email address and verifying the error message displayed

Starting URL: https://vwo.com/free-trial/

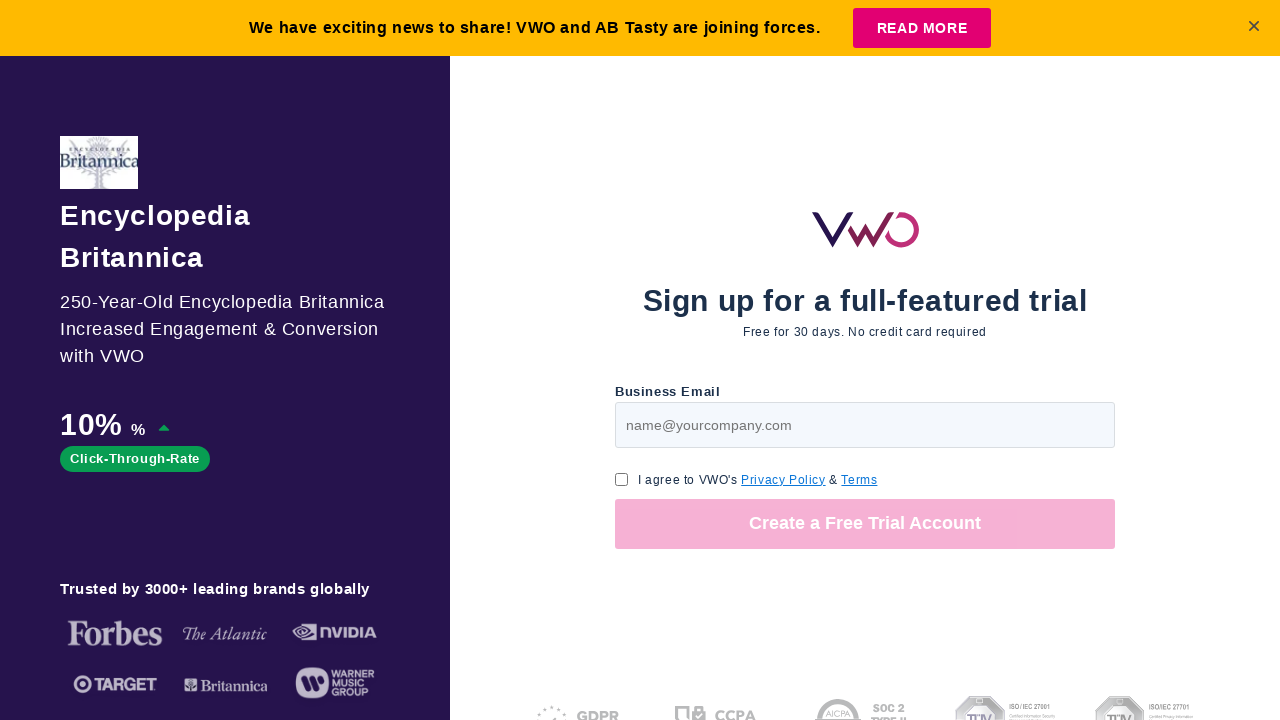

Filled email field with invalid email address '098uhkjbwc' on #page-v1-step1-email
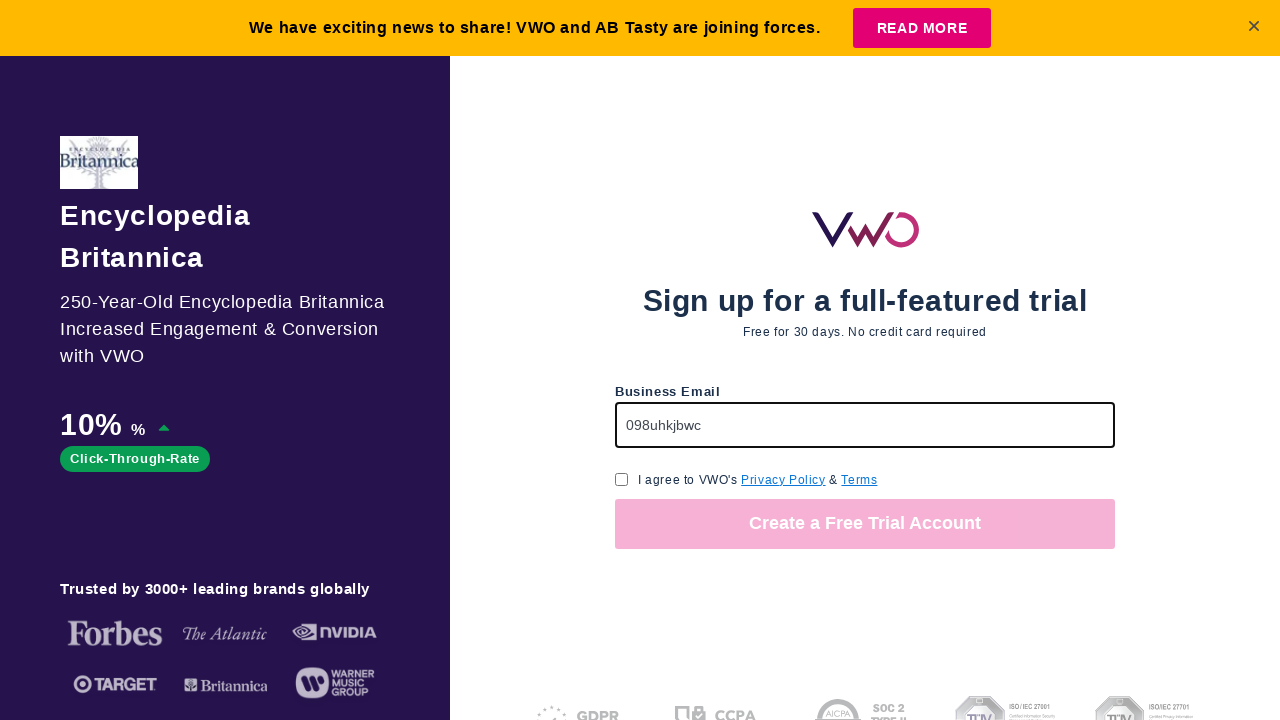

Clicked GDPR consent checkbox at (622, 479) on input[name='gdpr_consent_checkbox']
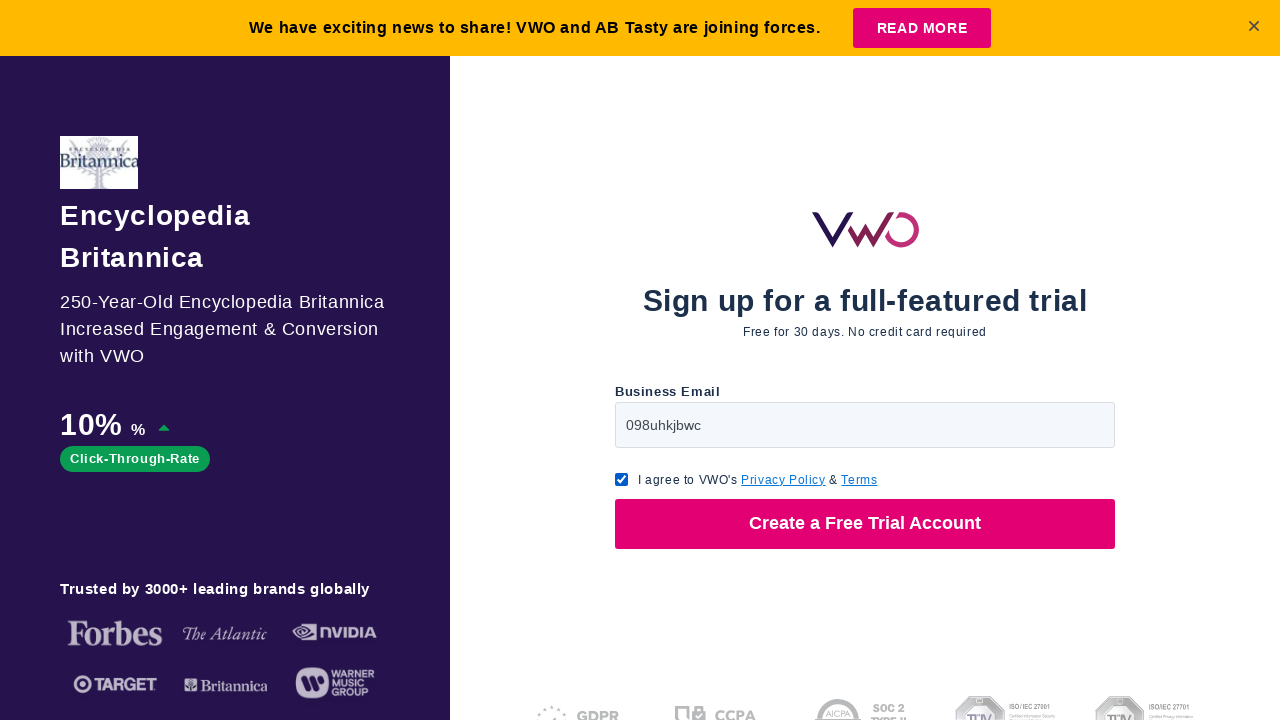

Clicked submit button at (865, 524) on button:first-of-type
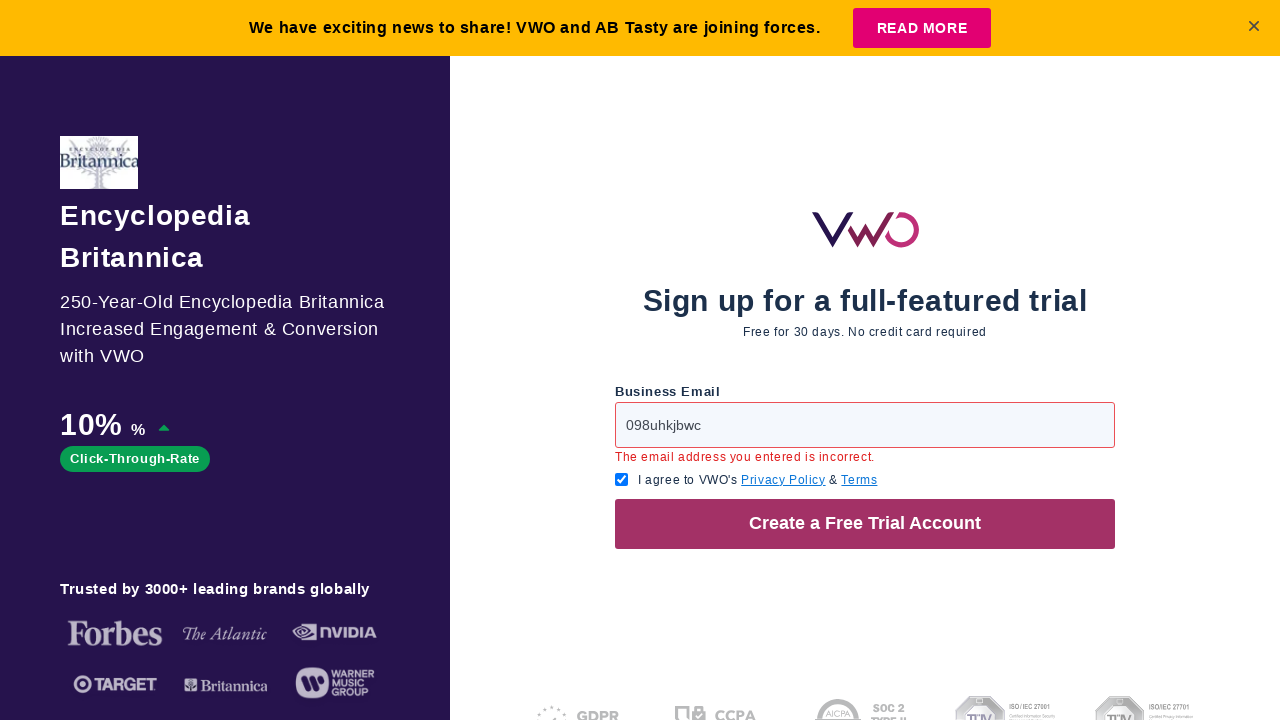

Error message appeared on page
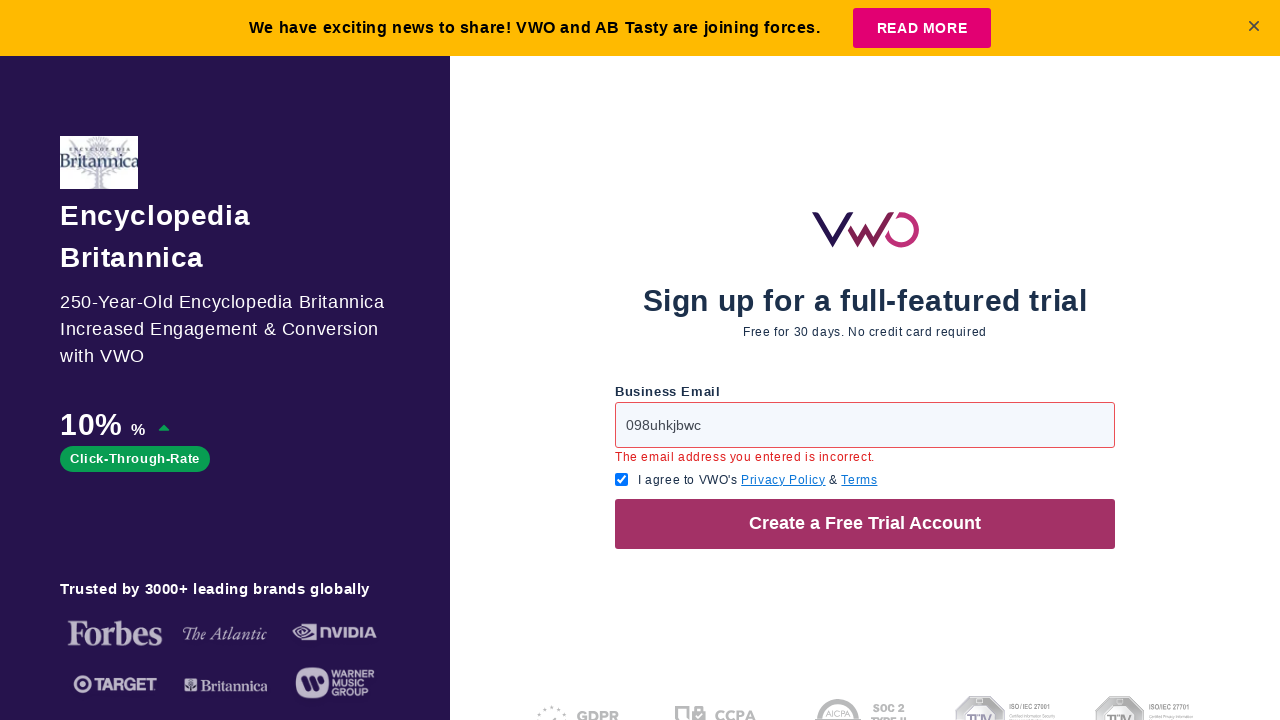

Retrieved error message text: 'The email address you entered is incorrect.'
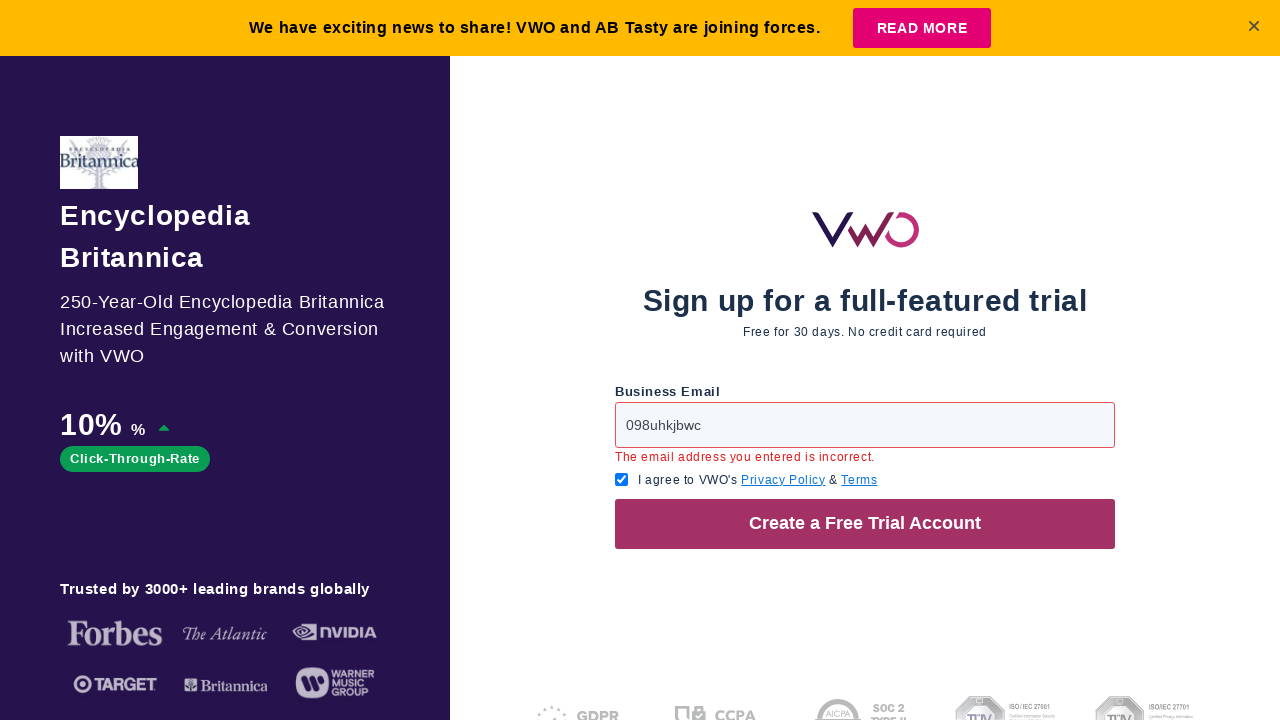

Verified error message matches expected text: 'The email address you entered is incorrect.'
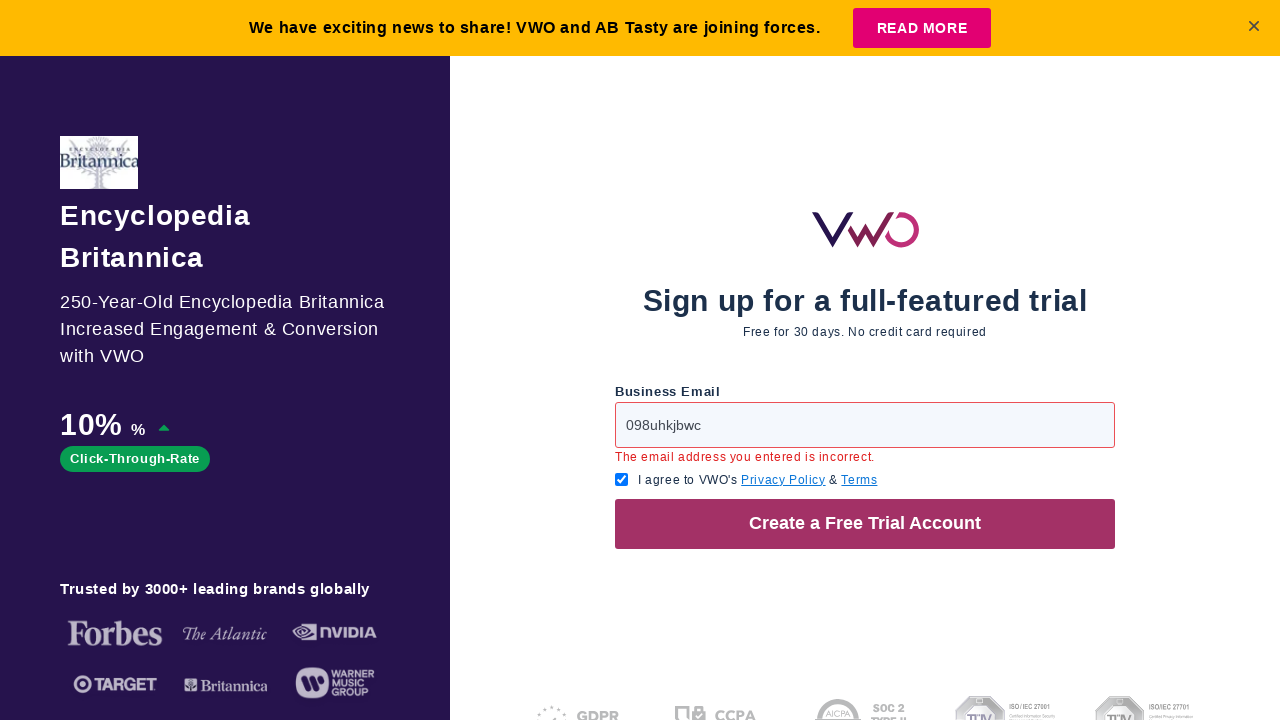

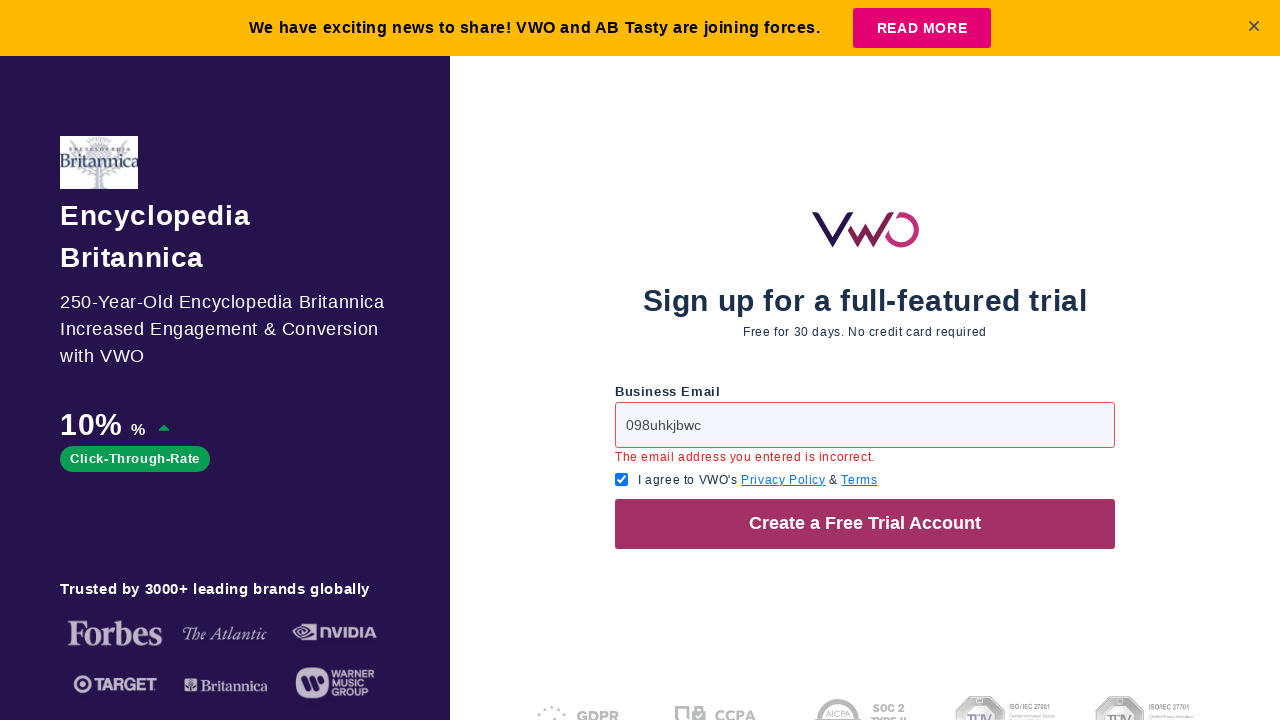